Tests vertical scrolling functionality by scrolling down 400 pixels and then up 200 pixels on a webpage

Starting URL: https://qodeinteractive.com/magazine/horizontal-scrolling-websites/#square

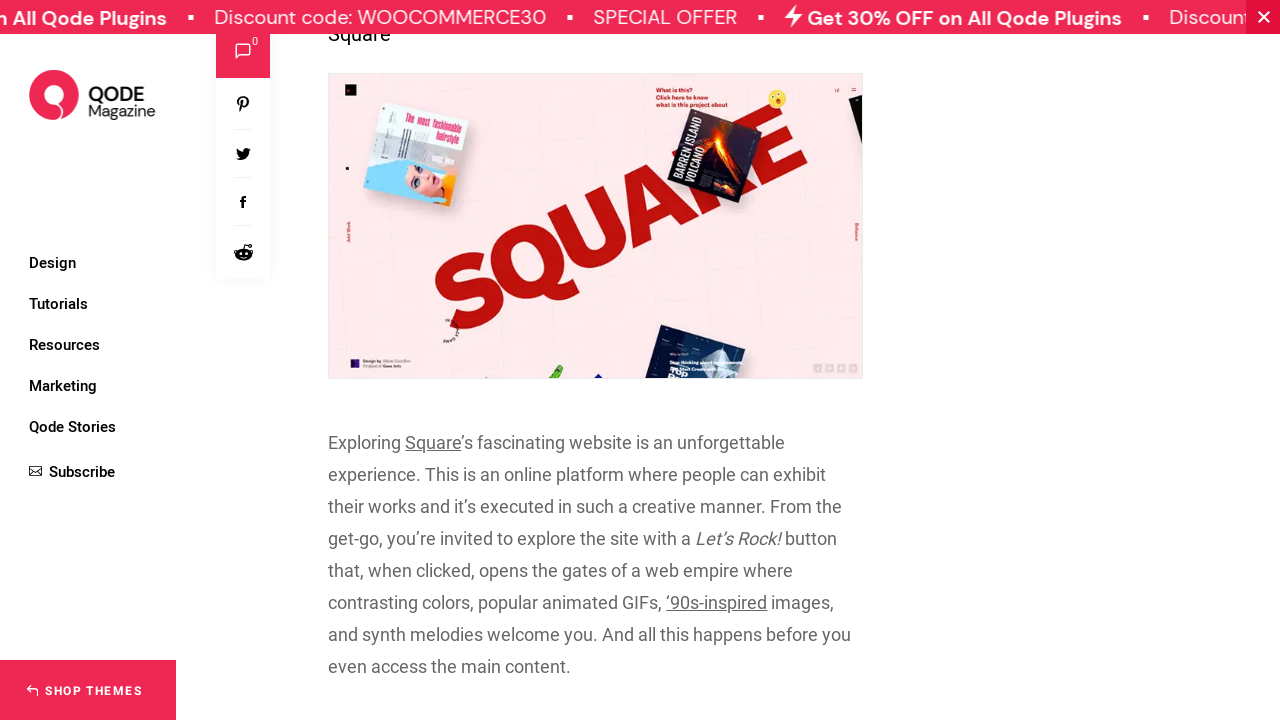

Scrolled down 400 pixels on the webpage
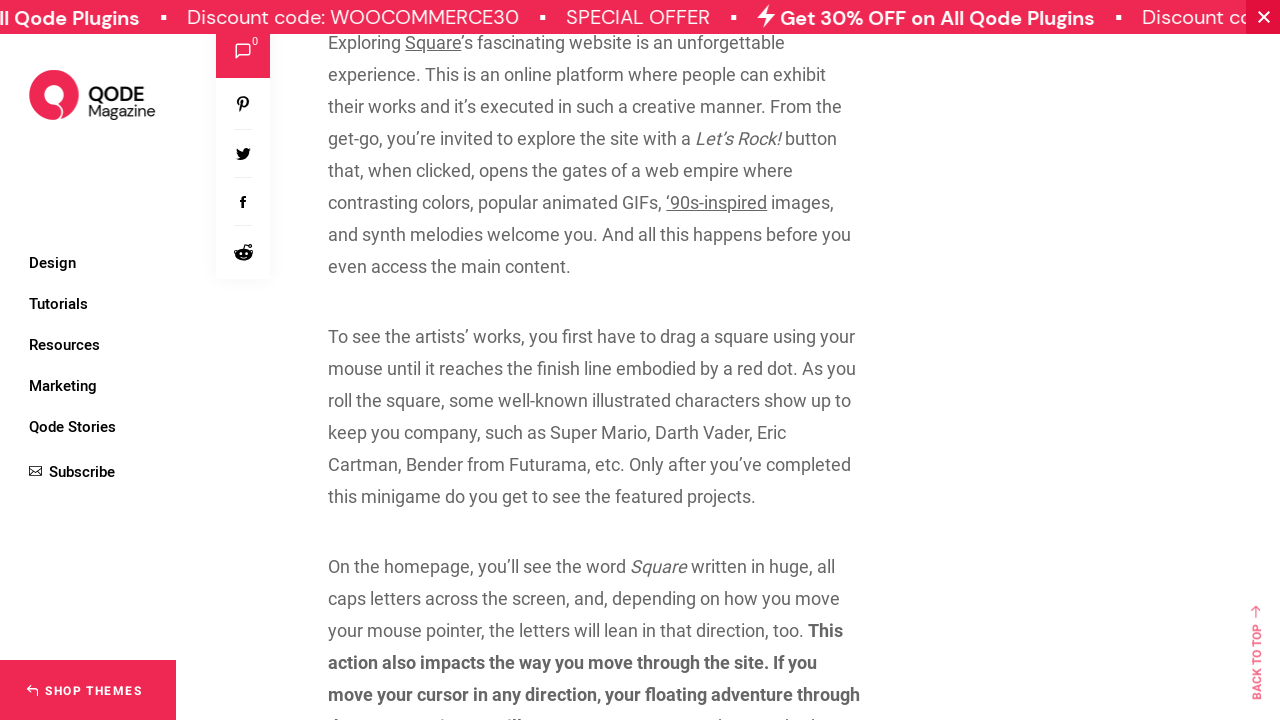

Waited 4 seconds for scroll to complete
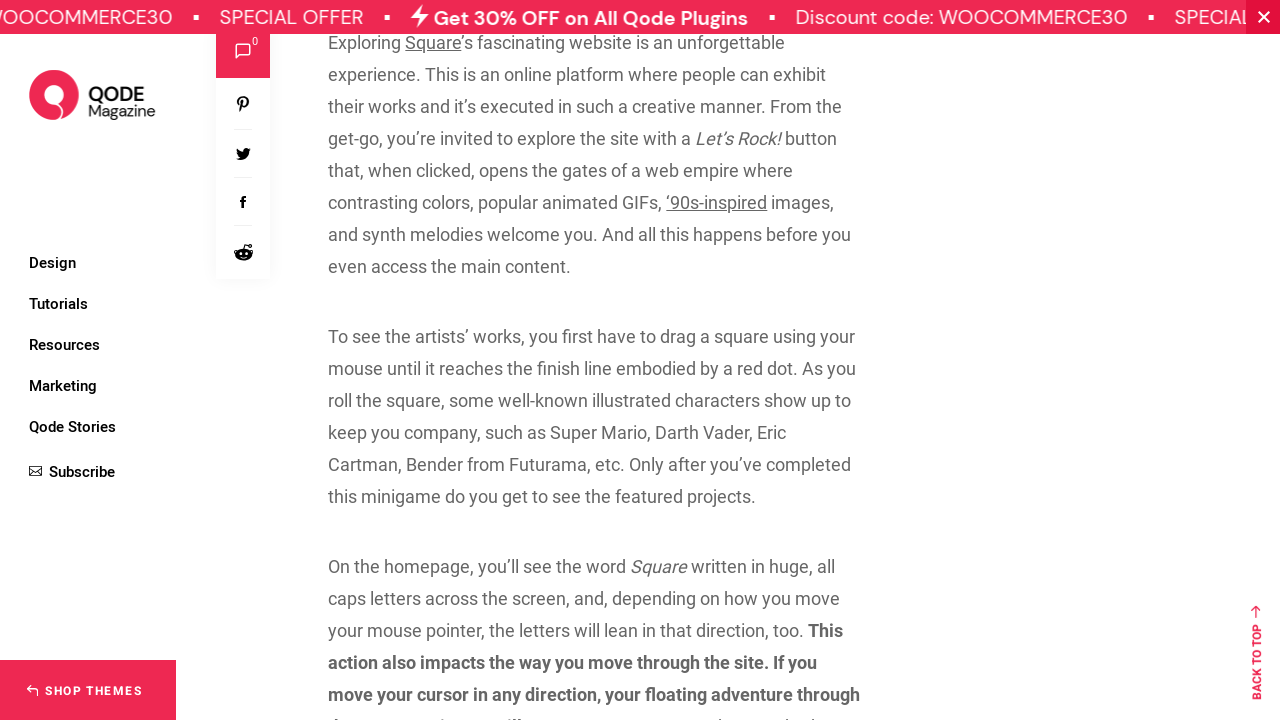

Scrolled up 200 pixels on the webpage
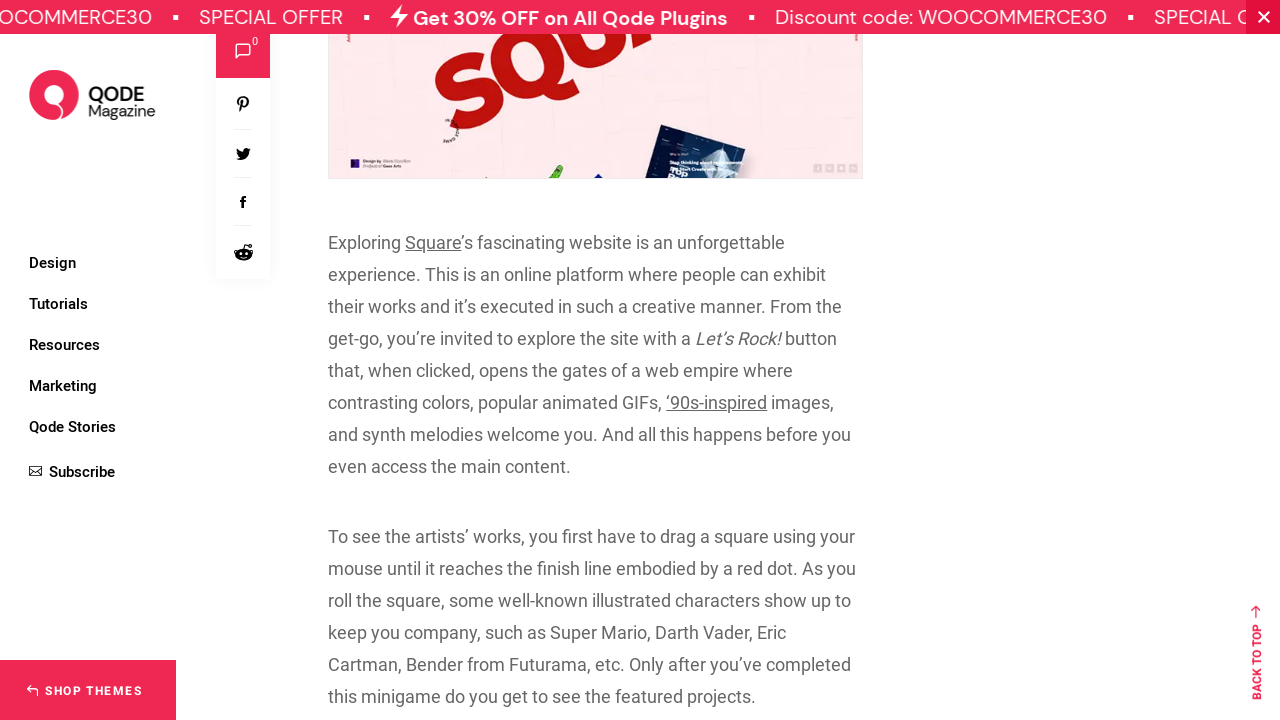

Final wait of 5 seconds completed
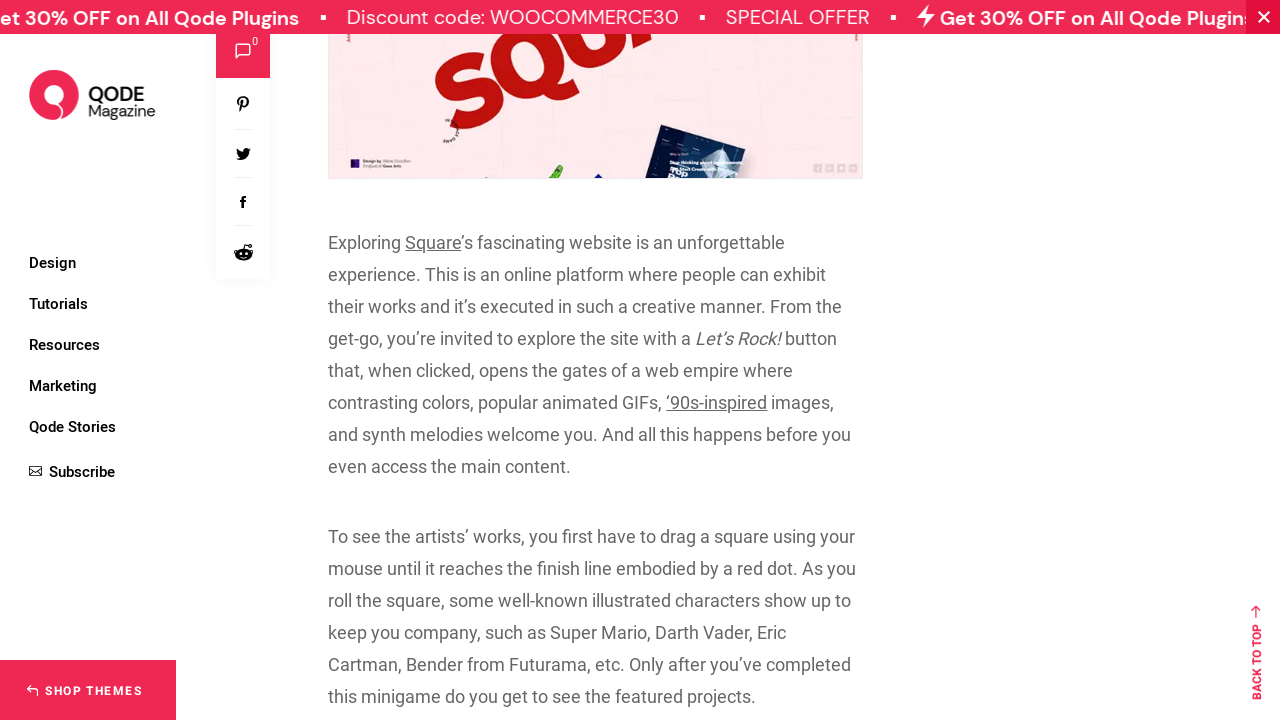

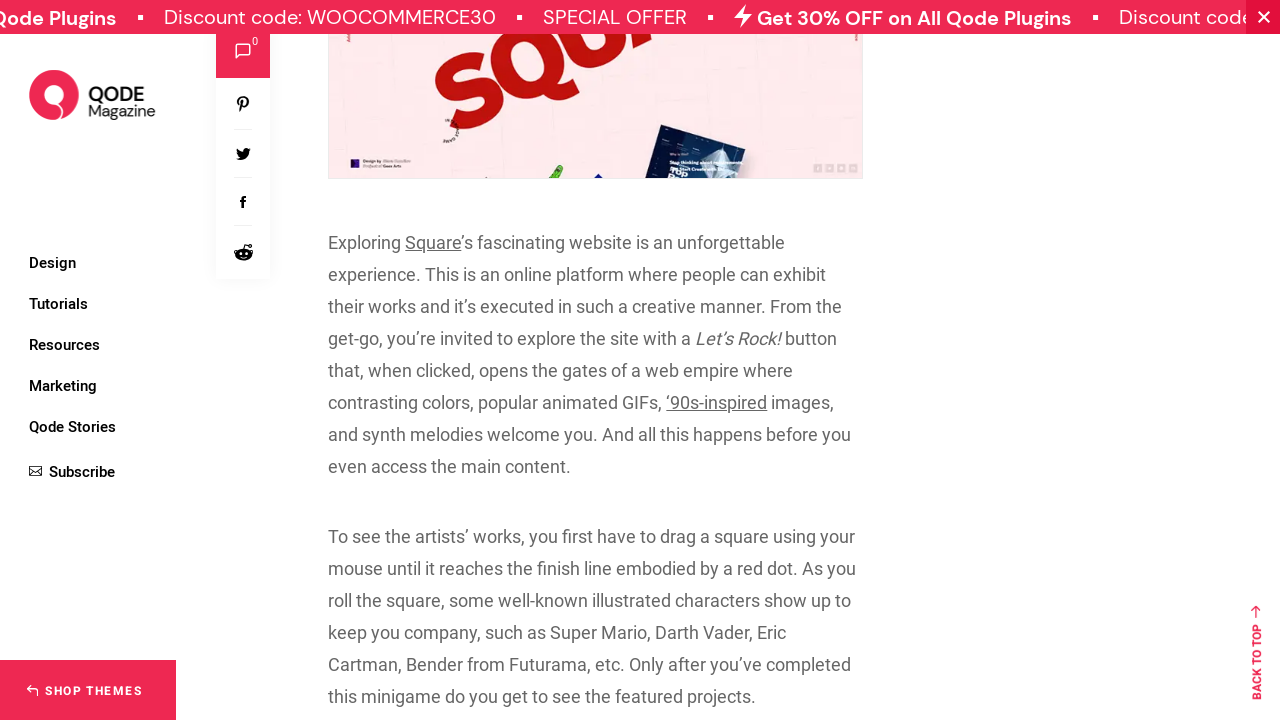